Tests selecting a radio button option

Starting URL: https://thefreerangetester.github.io/sandbox-automation-testing/

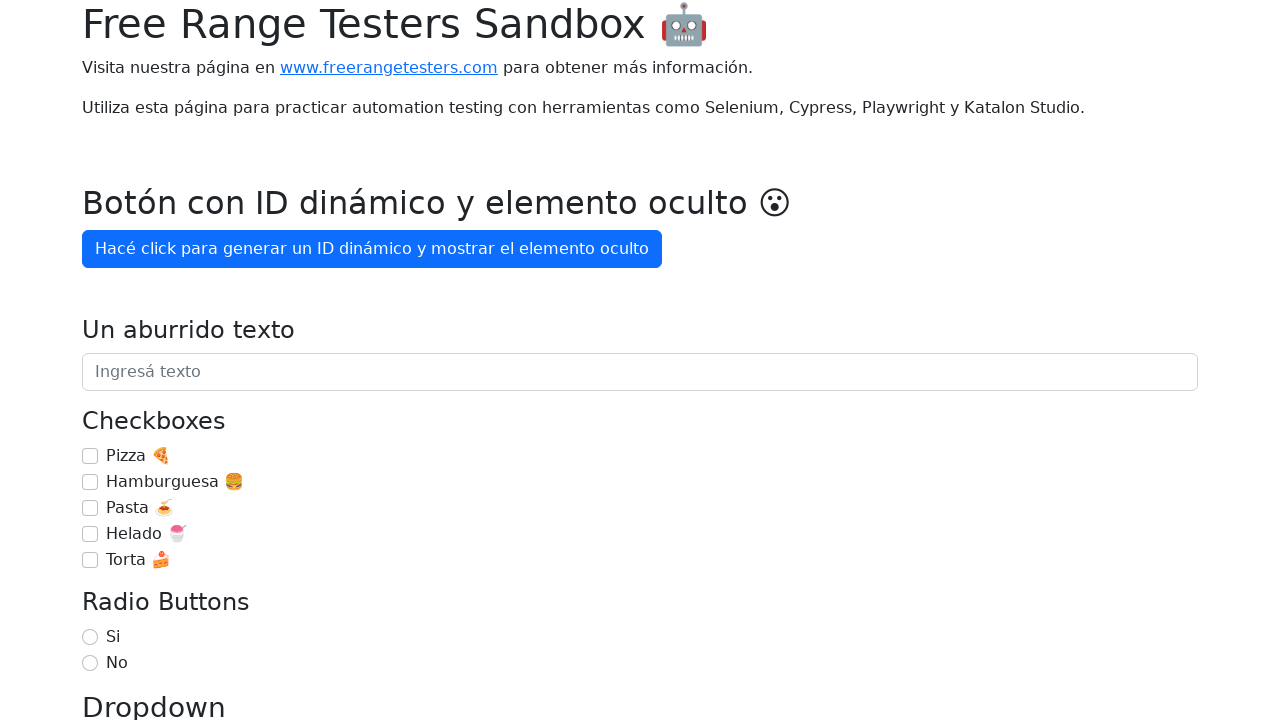

Selected 'Si' radio button option at (90, 637) on internal:label="Si"i
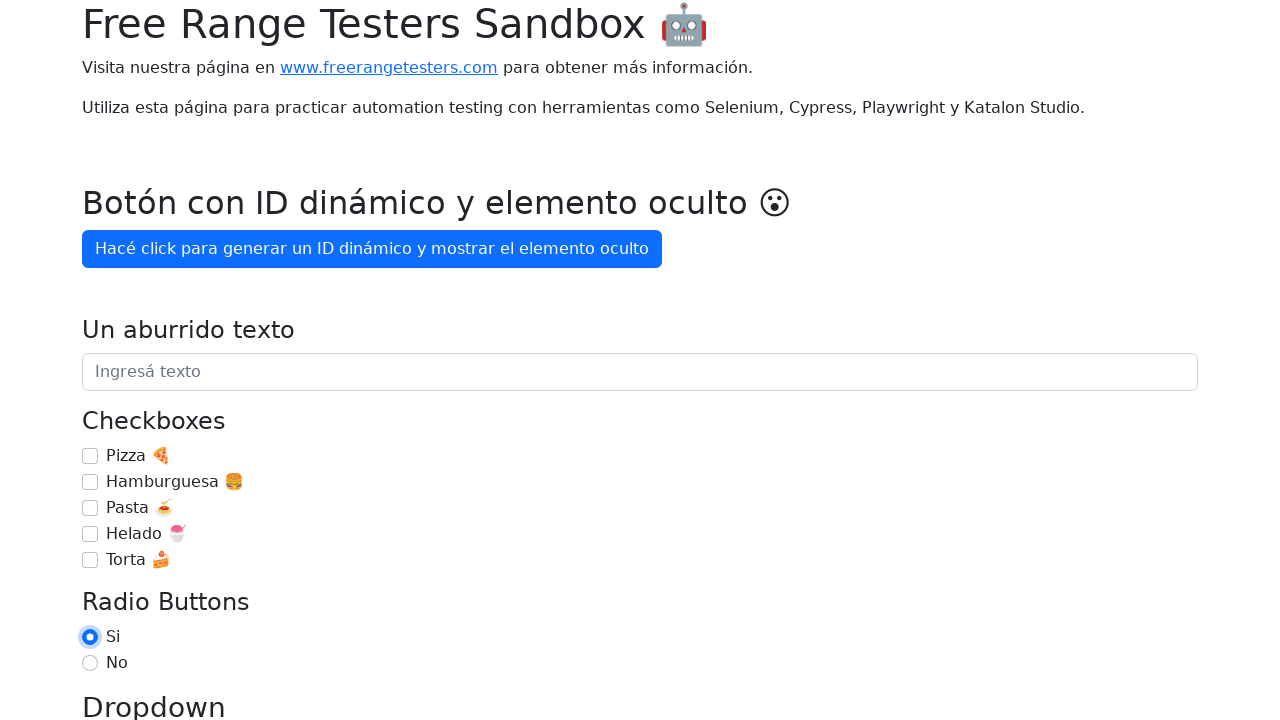

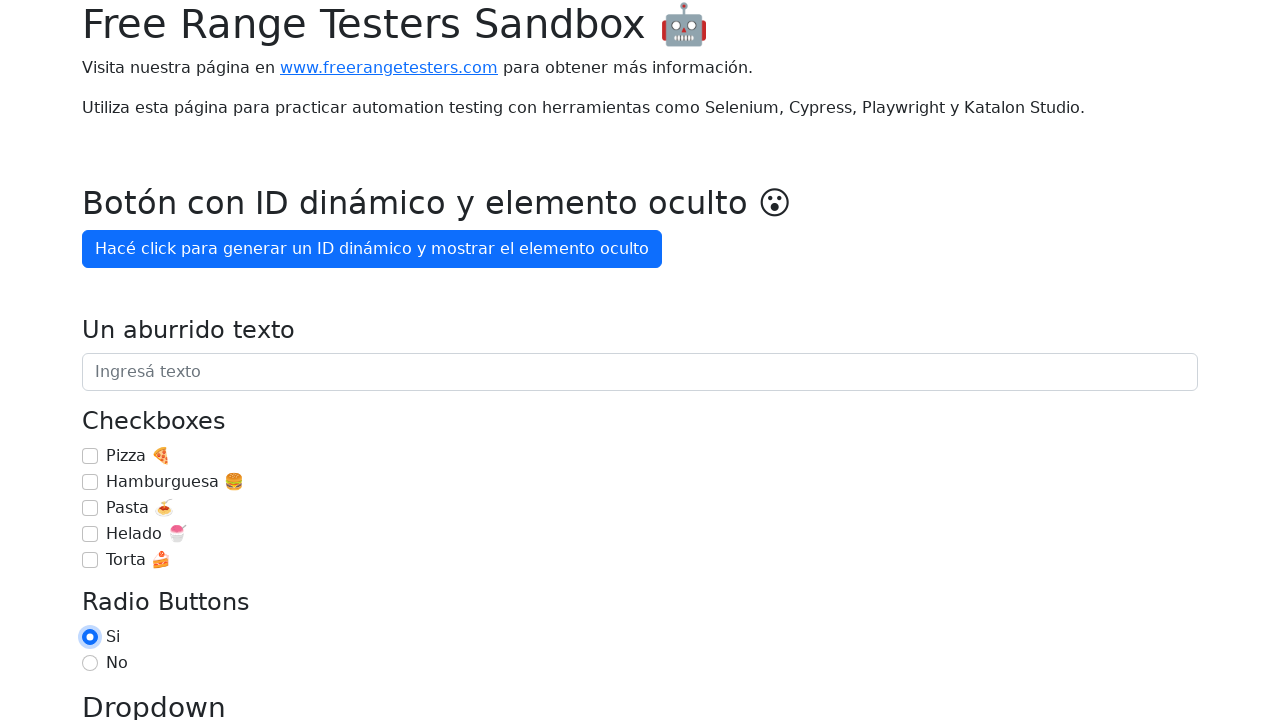